Tests page scrolling functionality by using JavaScript to scroll to the bottom of the page on a tutorials website.

Starting URL: https://www.hyrtutorials.com/

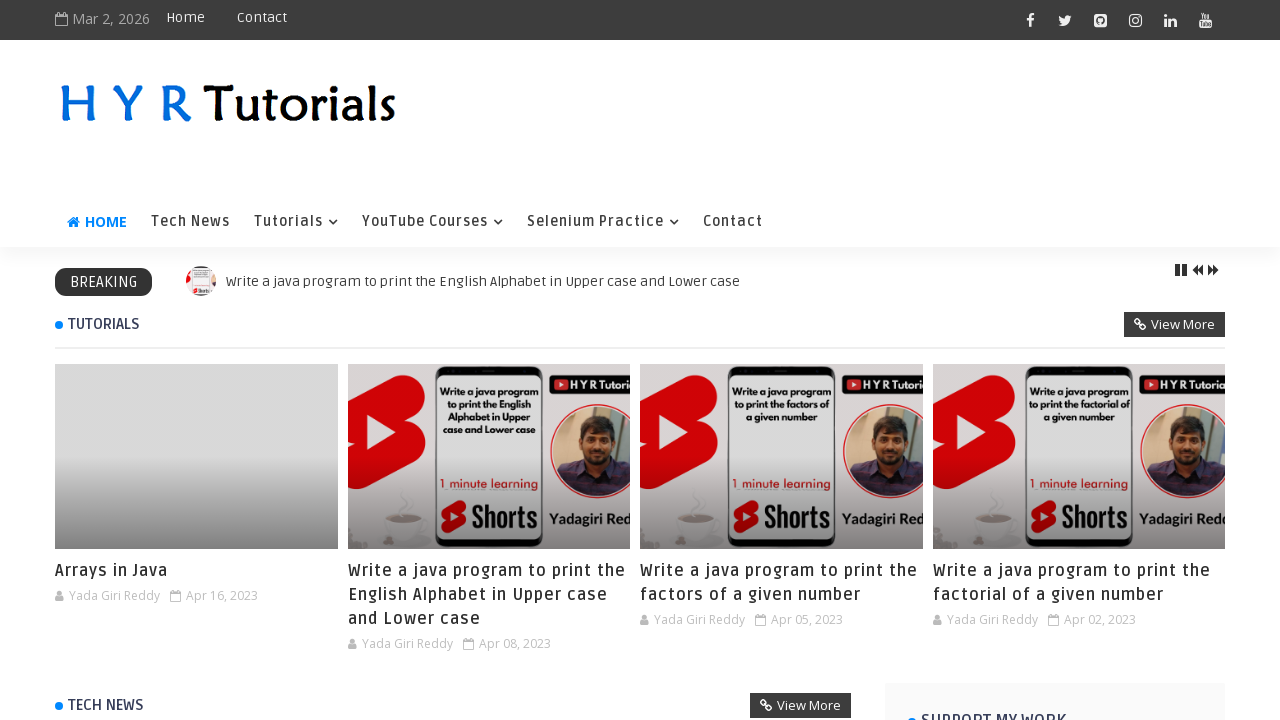

Page loaded with domcontentloaded state
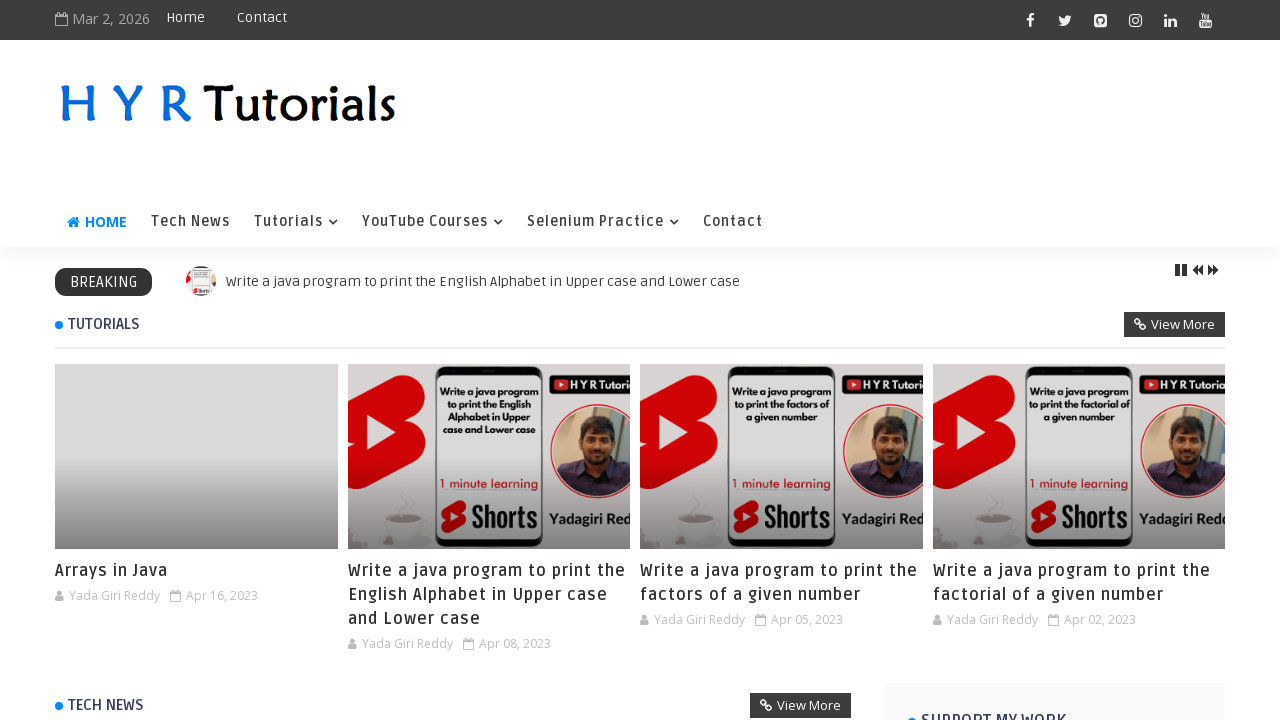

Scrolled to the bottom of the page using JavaScript
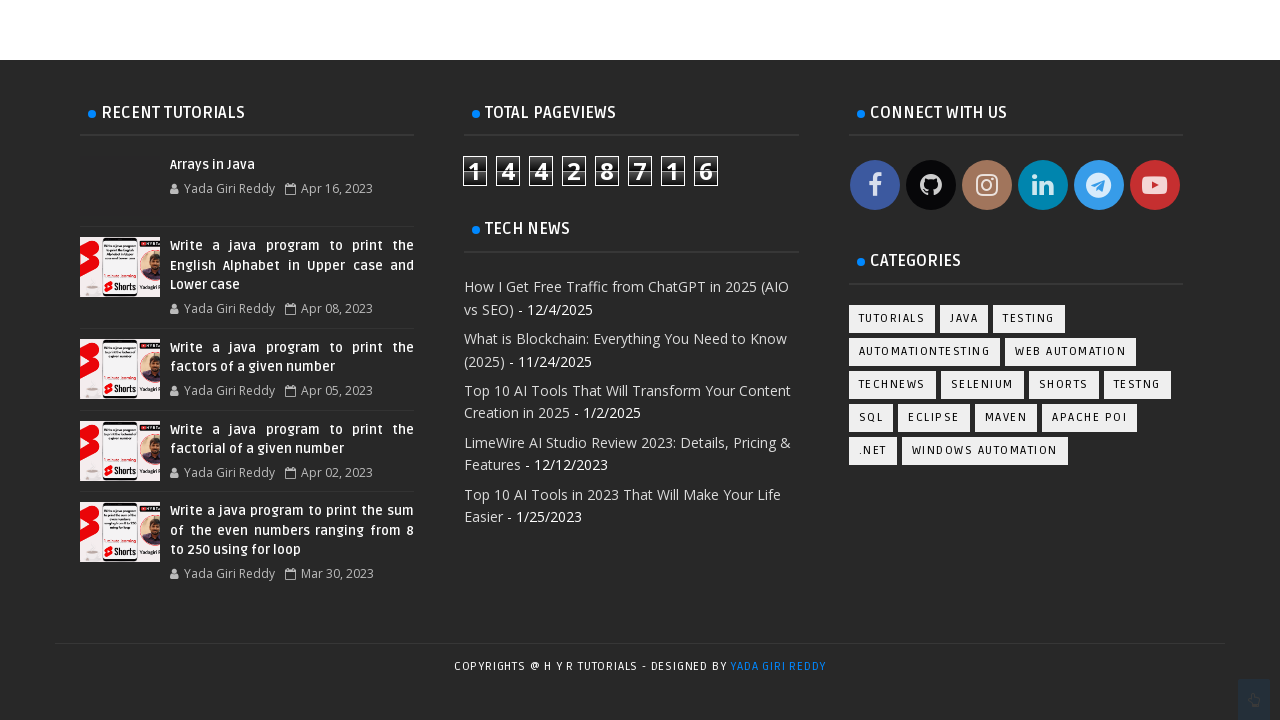

Waited 1 second for scroll animation to complete
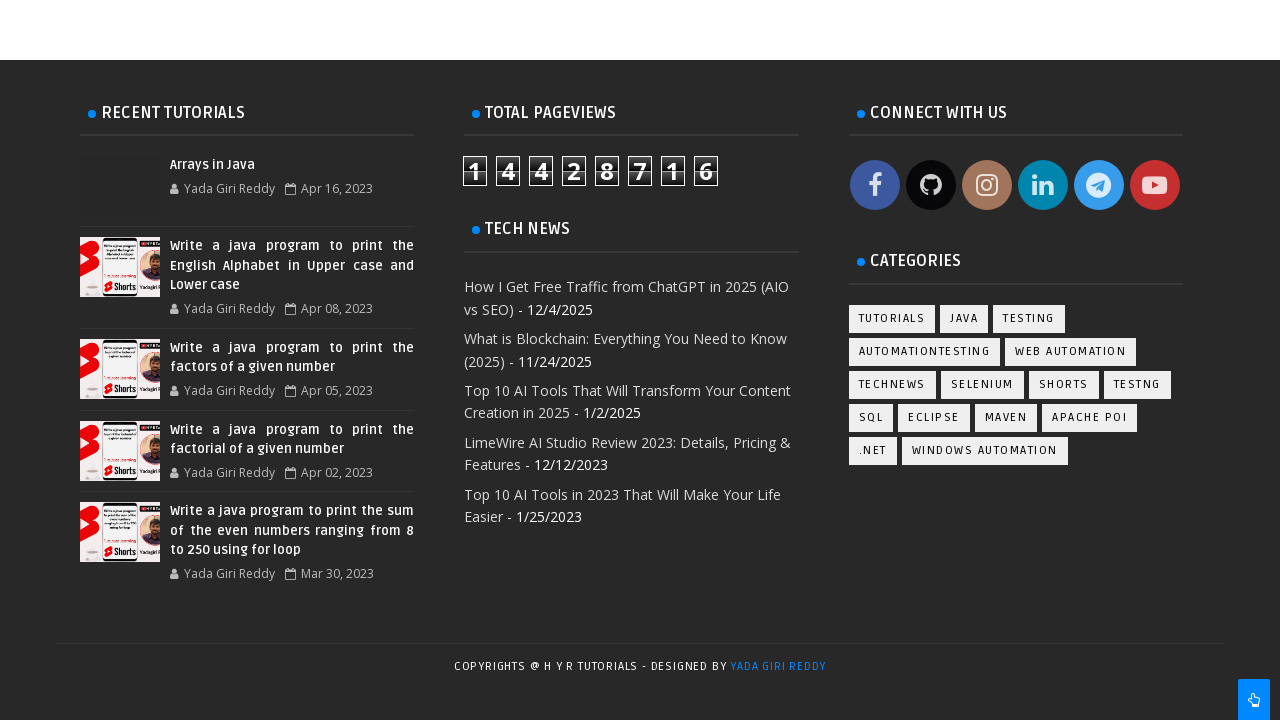

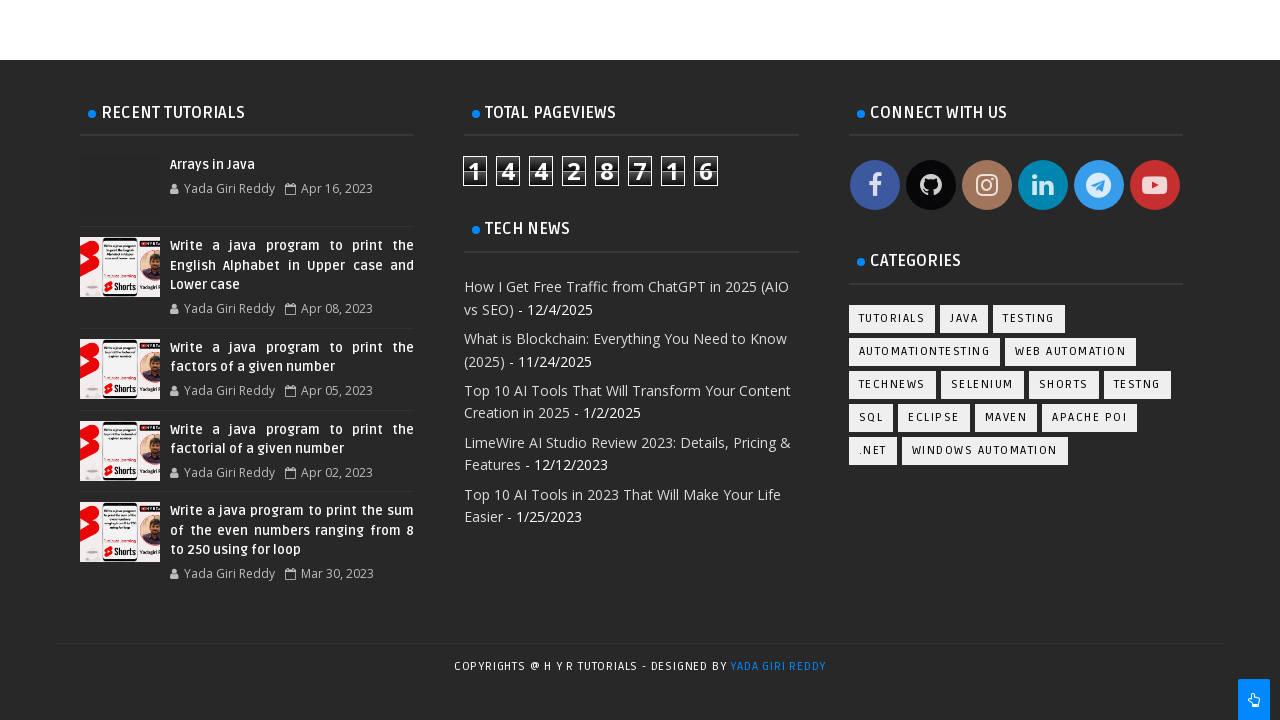